Tests the passenger count dropdown functionality by clicking to open the dropdown, incrementing the adult count 4 times, closing it, and verifying the count displays "5 Adult".

Starting URL: https://rahulshettyacademy.com/dropdownsPractise/

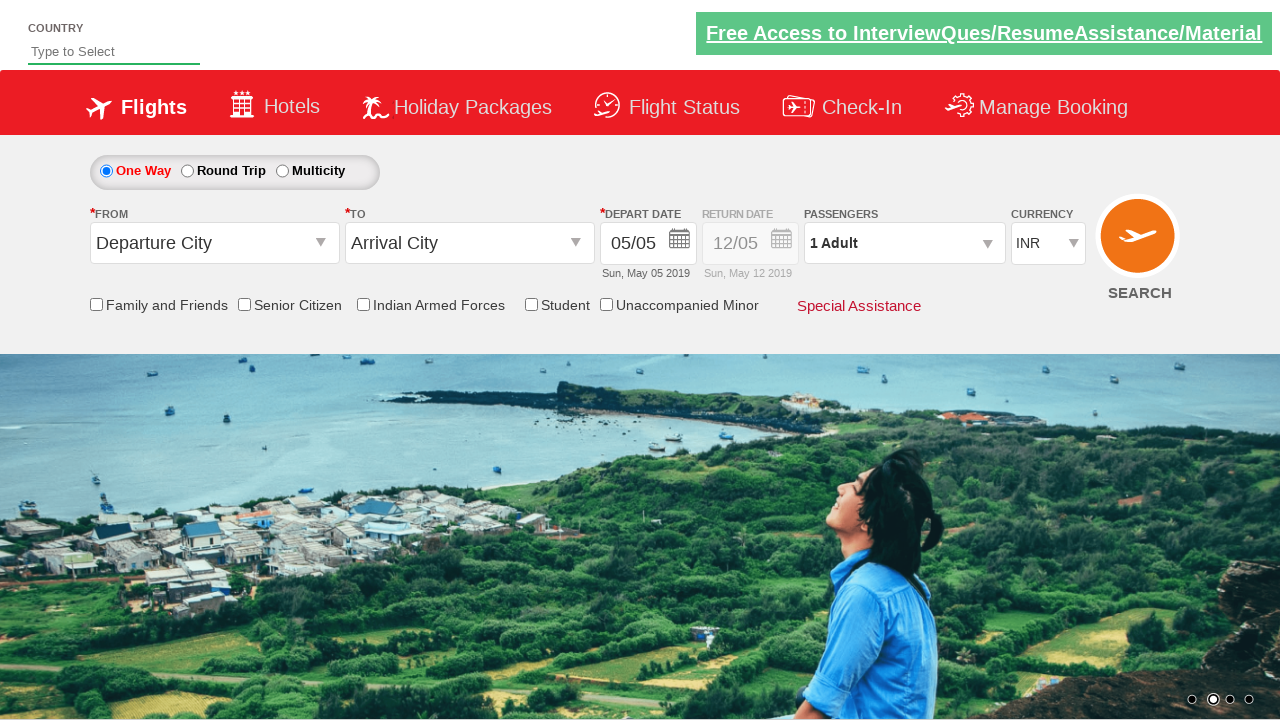

Clicked on passenger info dropdown to open it at (904, 243) on #divpaxinfo
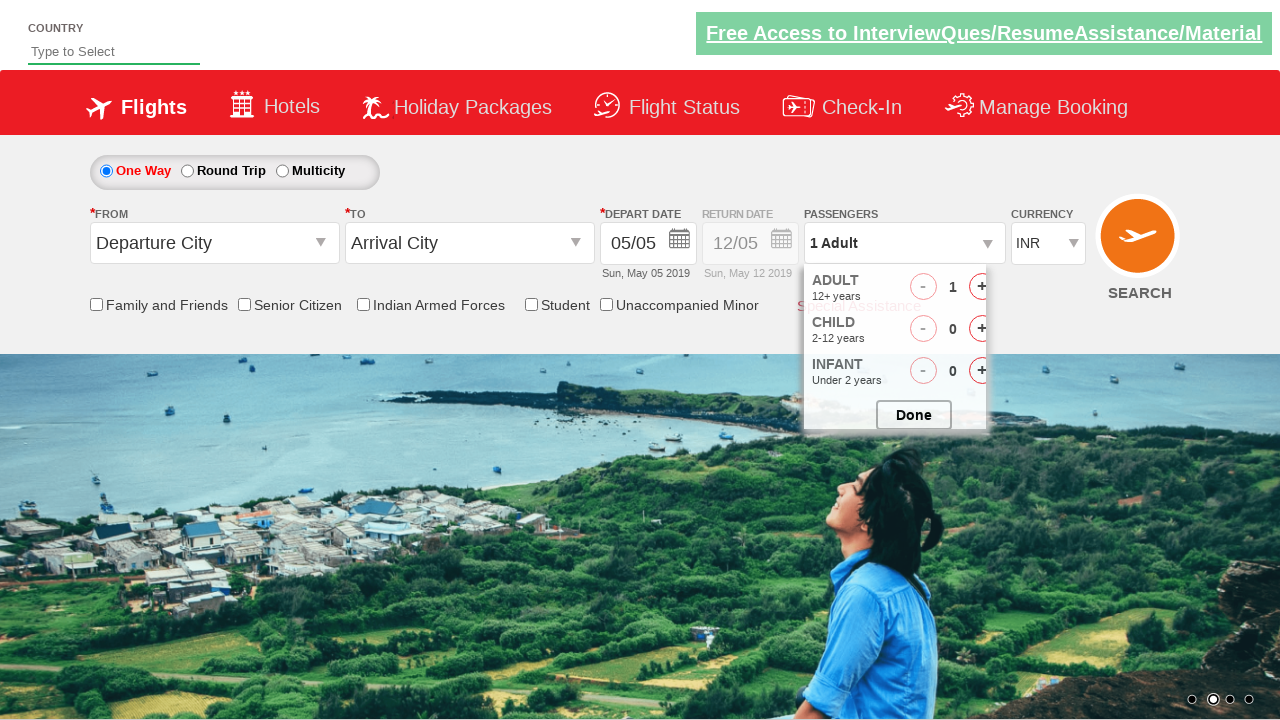

Waited for dropdown to be visible
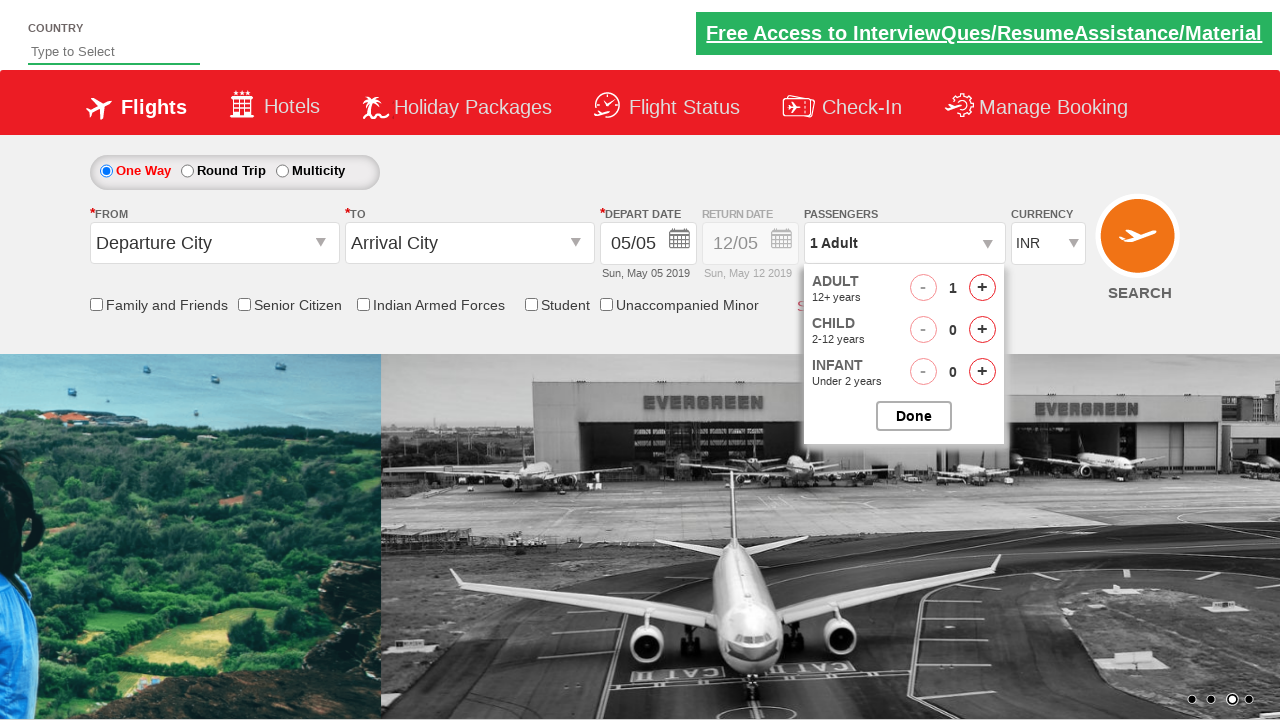

Incremented adult count (iteration 1 of 4) at (982, 288) on #hrefIncAdt
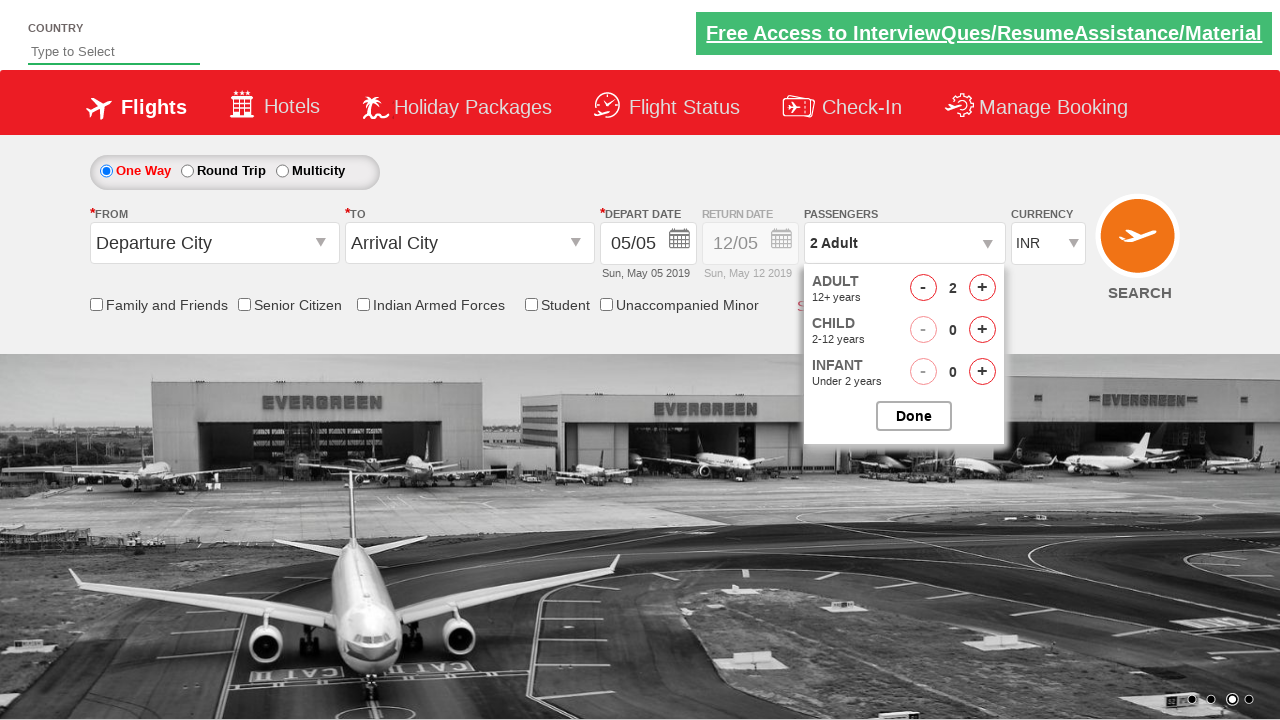

Incremented adult count (iteration 2 of 4) at (982, 288) on #hrefIncAdt
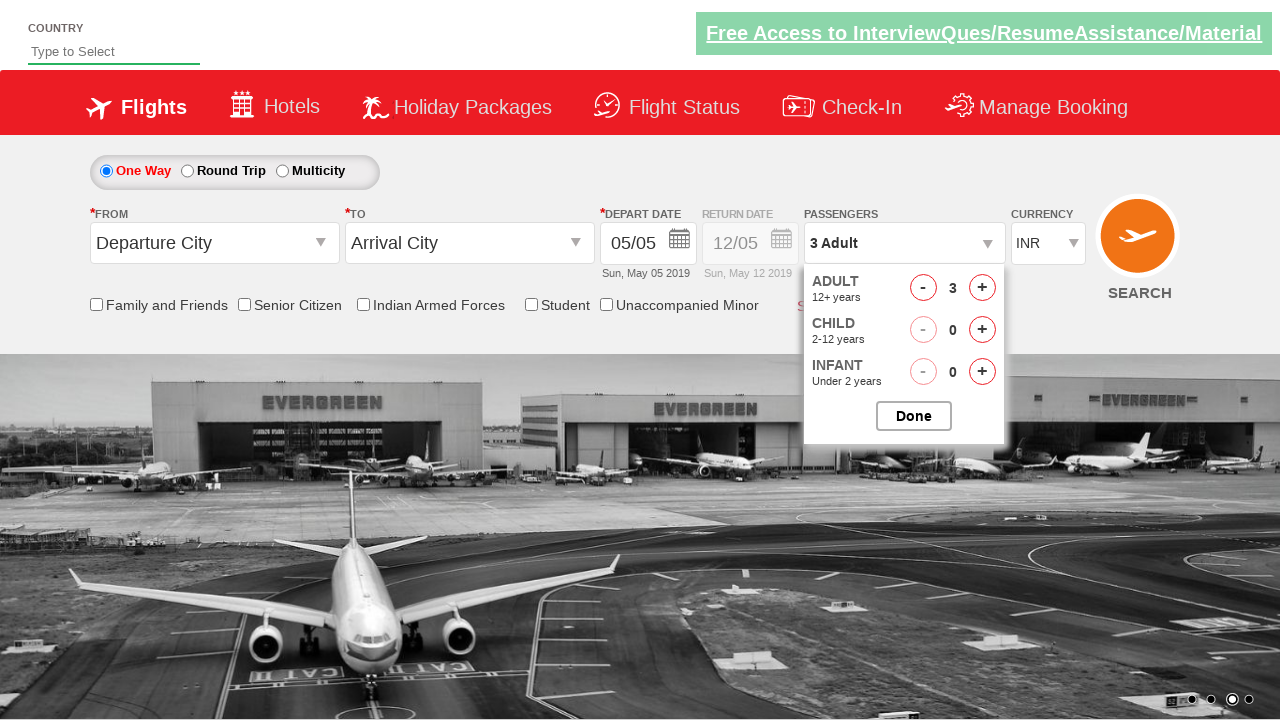

Incremented adult count (iteration 3 of 4) at (982, 288) on #hrefIncAdt
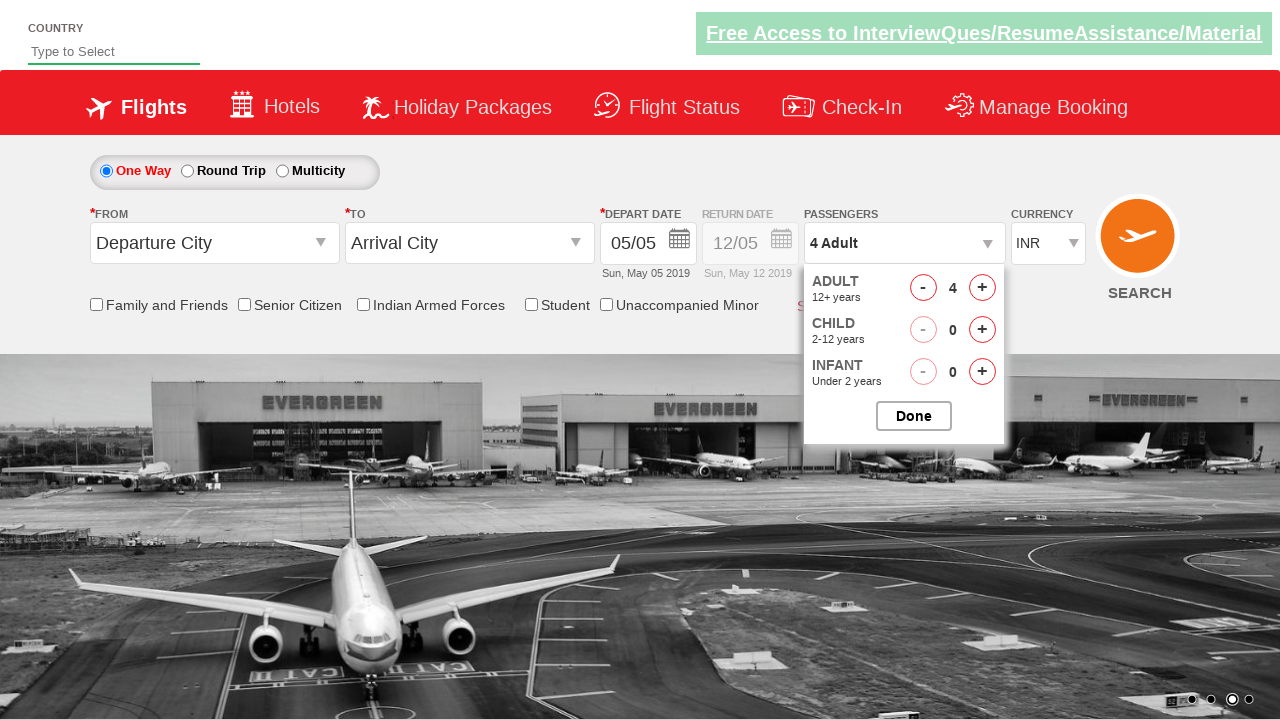

Incremented adult count (iteration 4 of 4) at (982, 288) on #hrefIncAdt
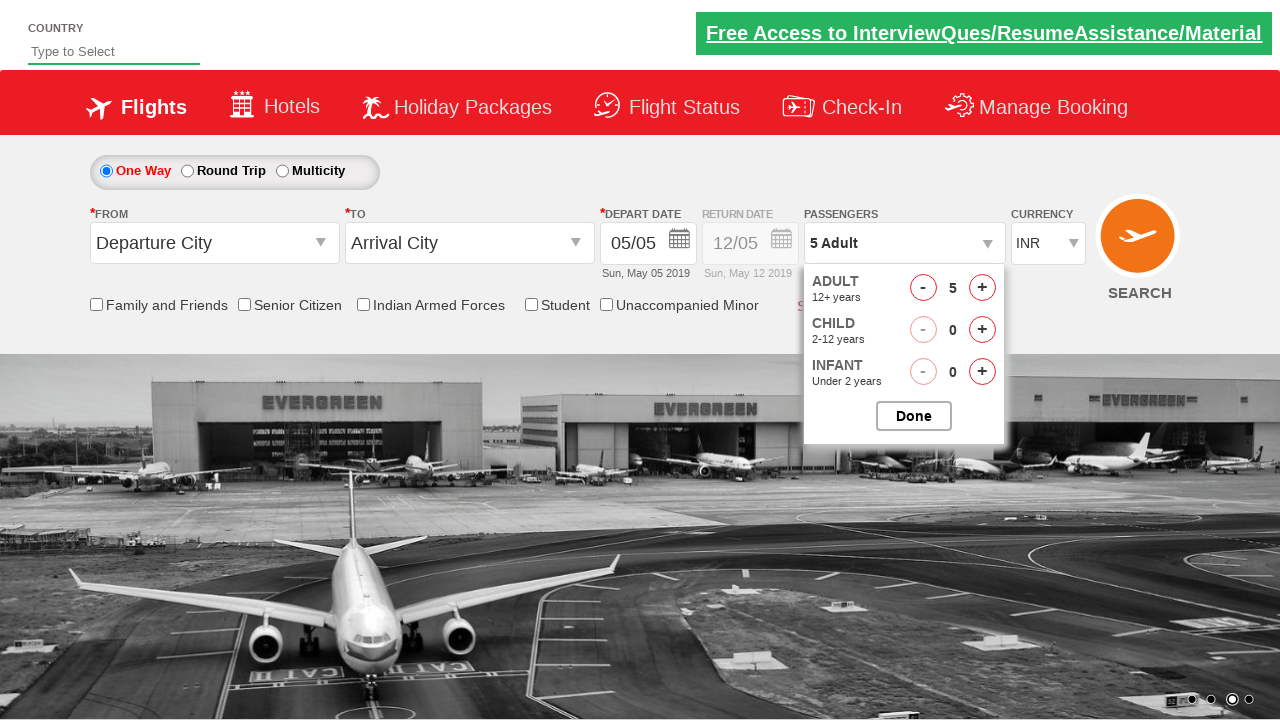

Closed the passenger options dropdown at (914, 416) on #btnclosepaxoption
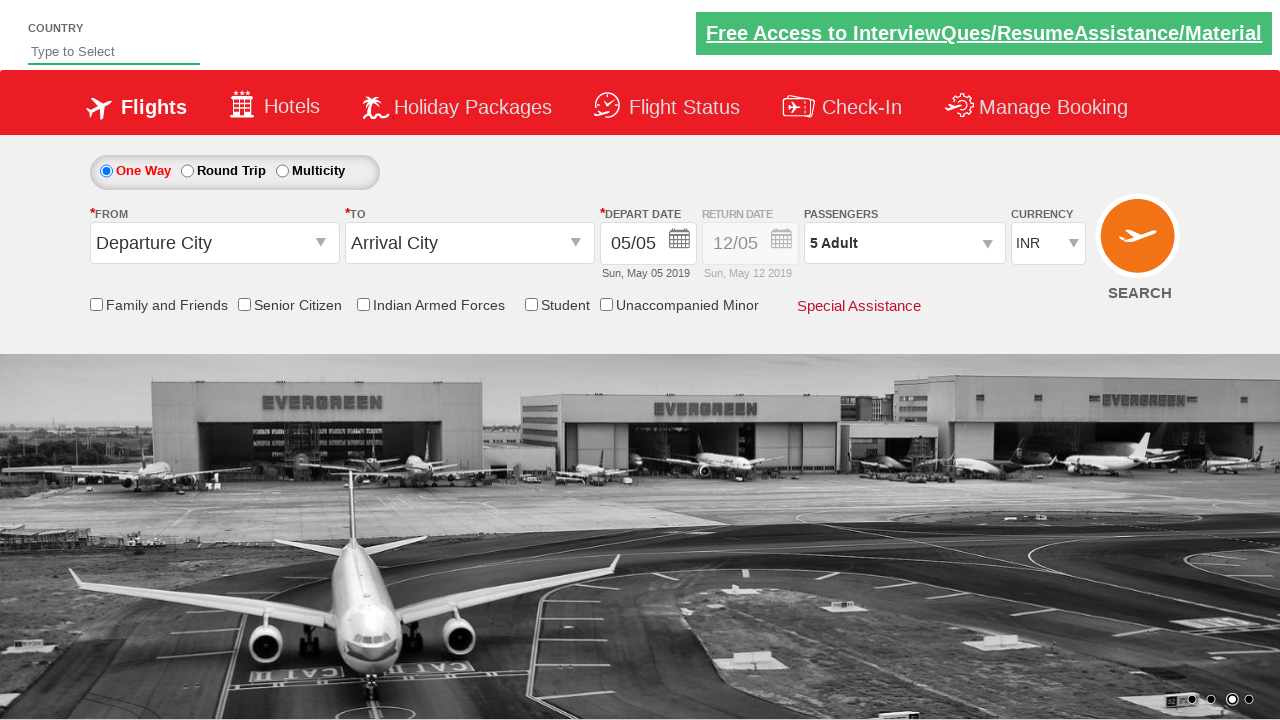

Retrieved passenger info text content
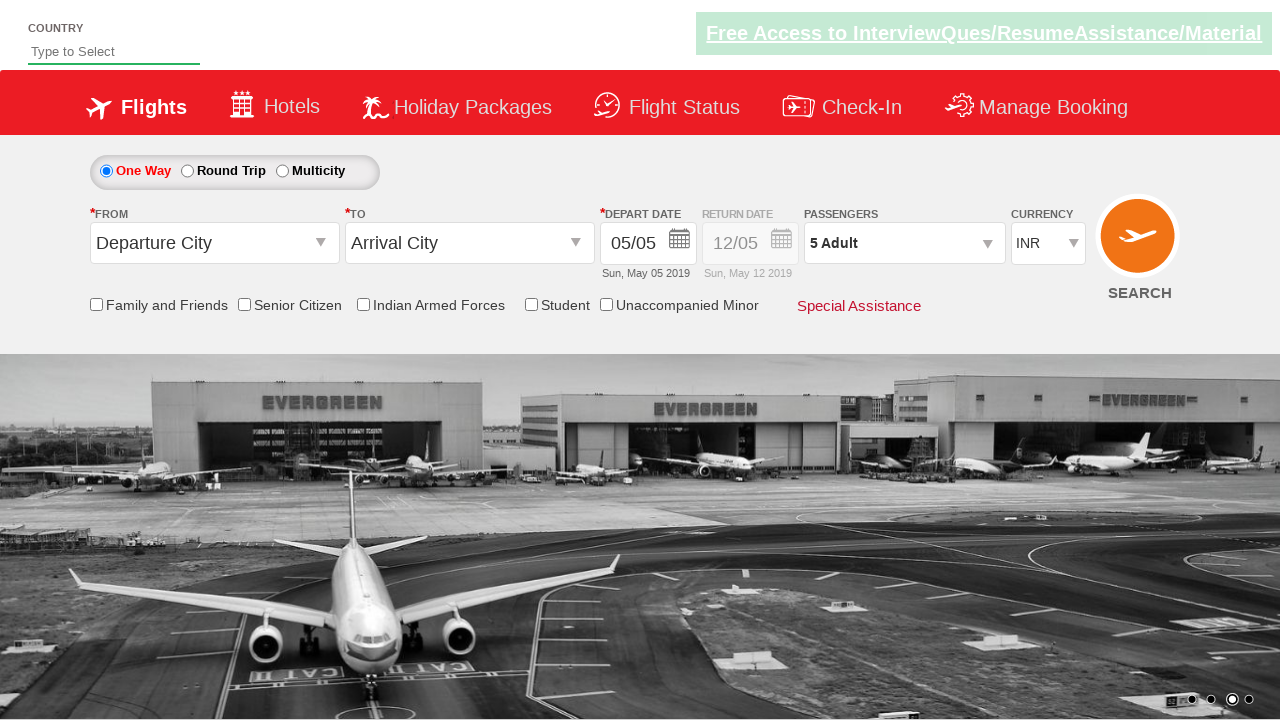

Verified passenger info displays '5 Adult'
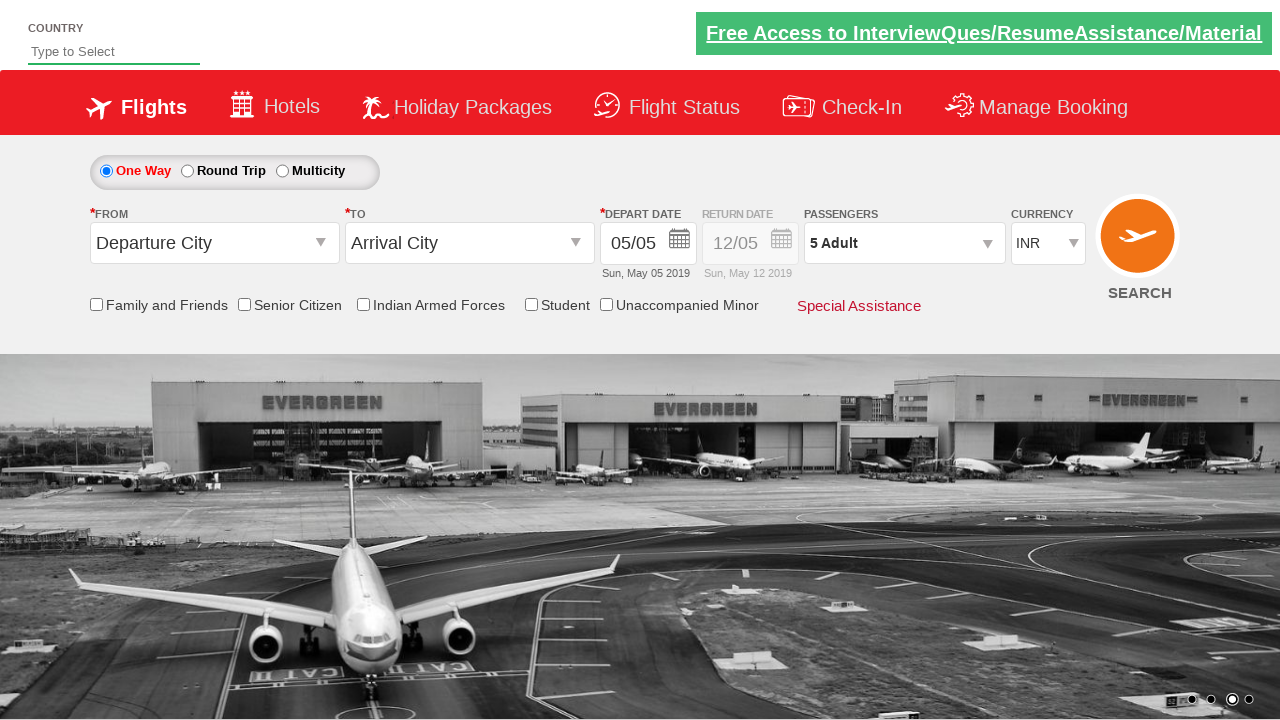

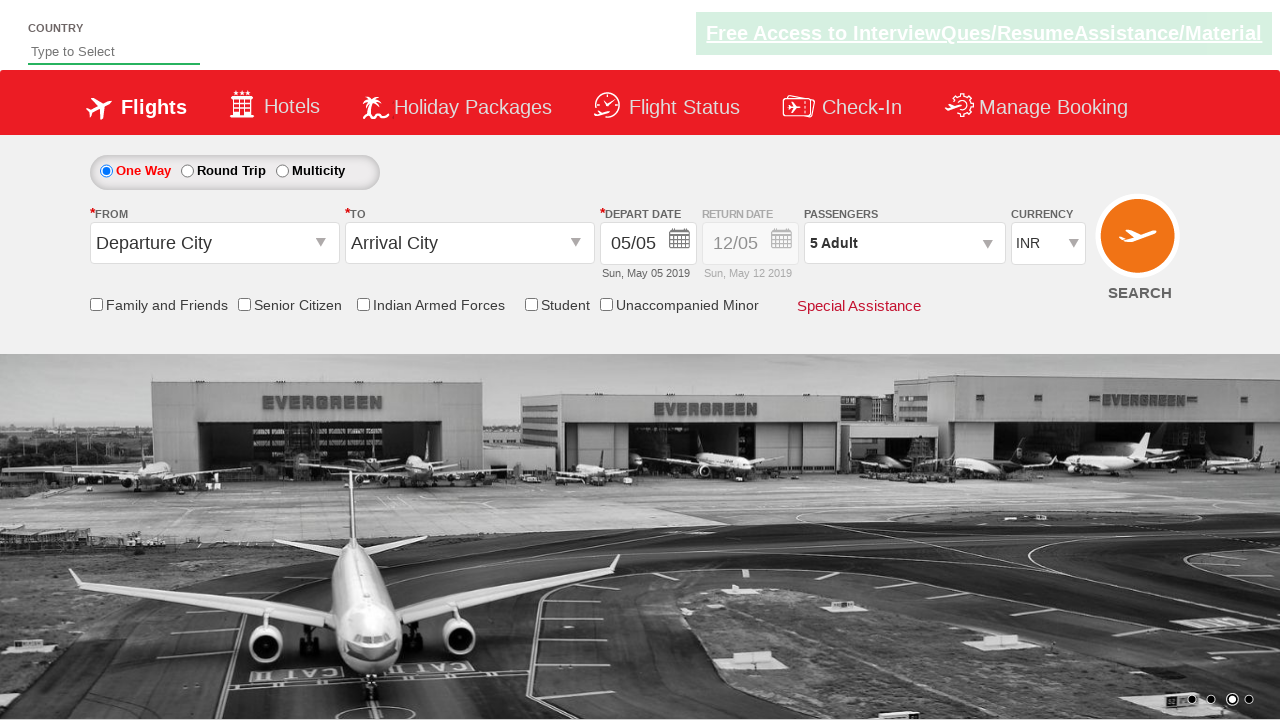